Navigates to Mars news page and waits for the news list content to load

Starting URL: https://data-class-mars.s3.amazonaws.com/Mars/index.html

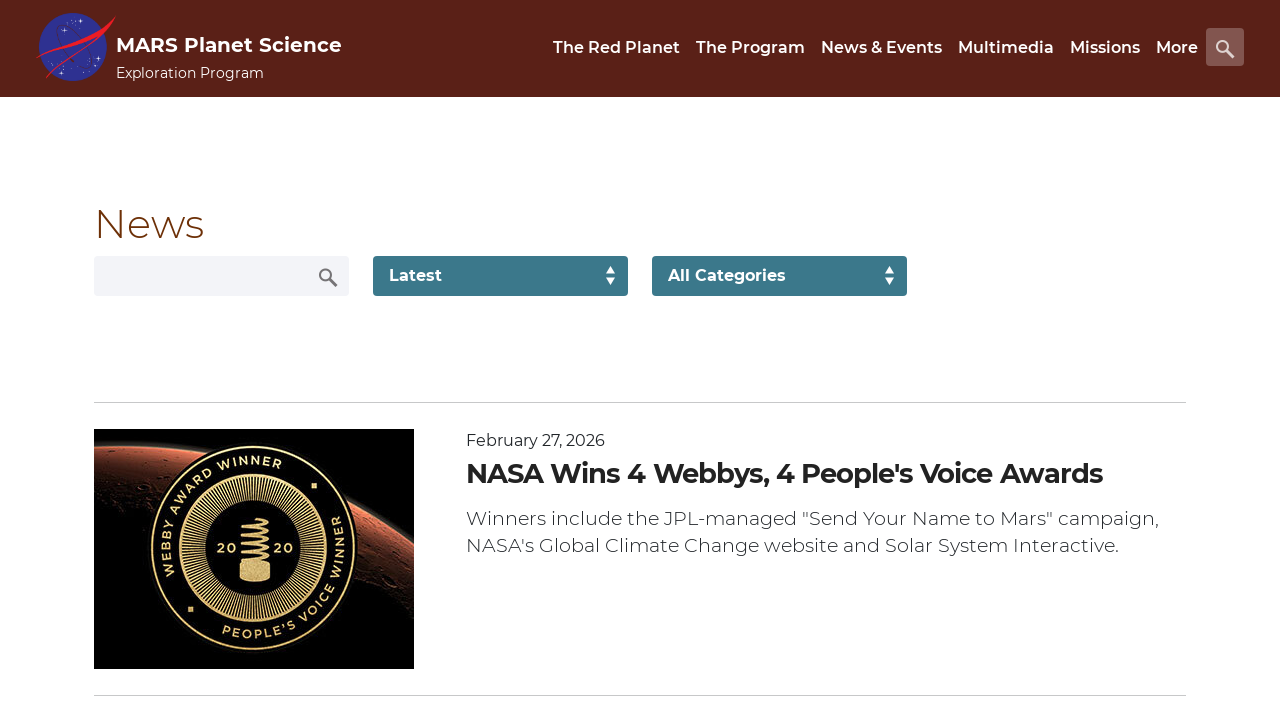

Navigated to Mars news page
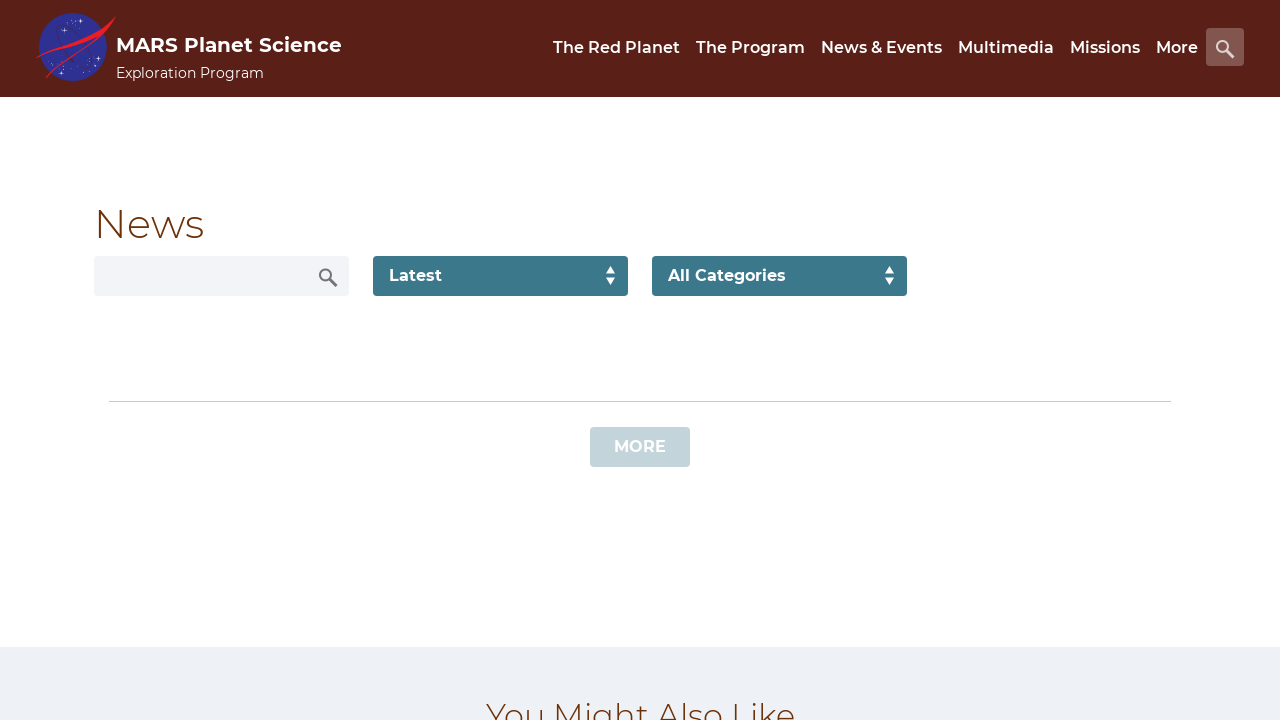

Mars news list content loaded successfully
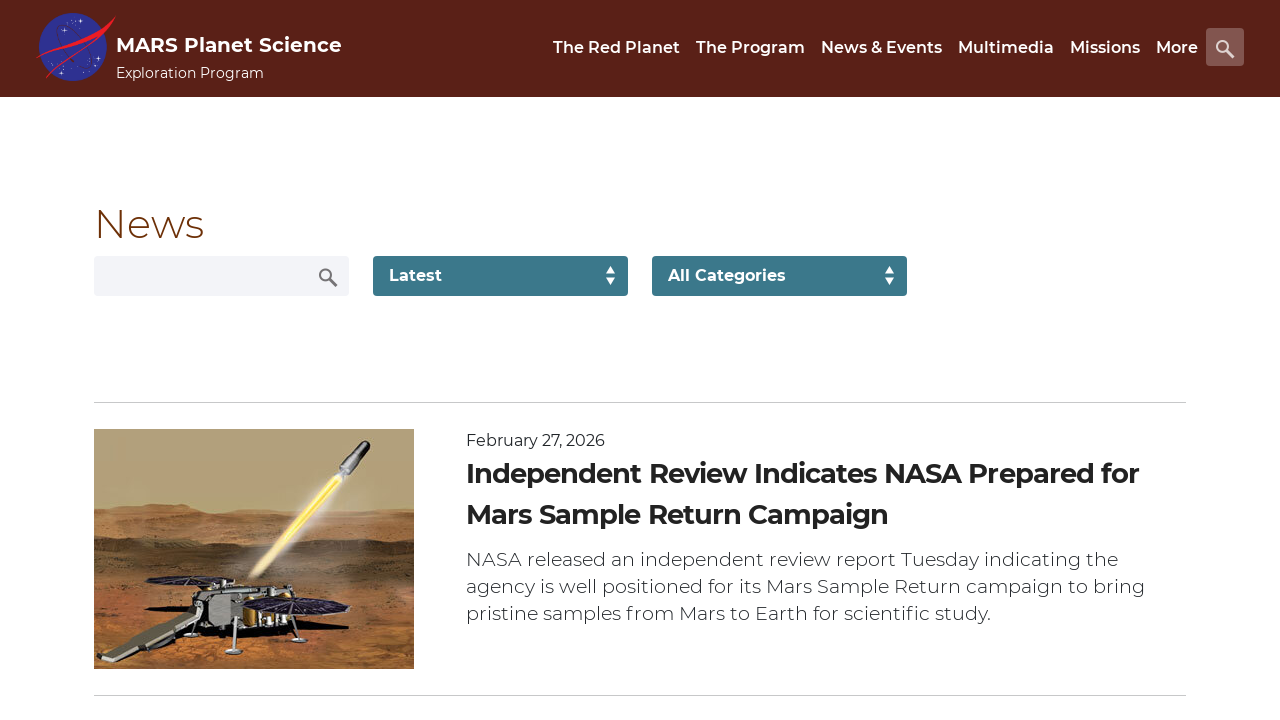

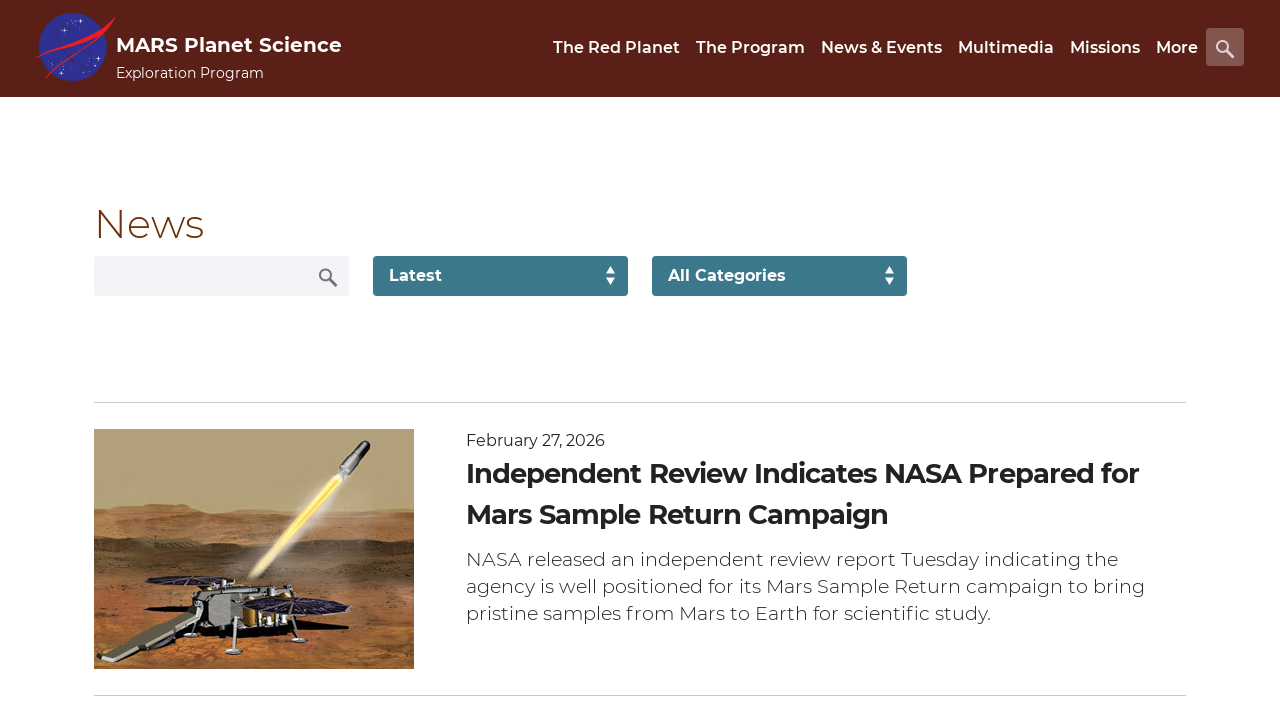